Opens a popup by clicking a button, validates the popup content, and closes it

Starting URL: https://thefreerangetester.github.io/sandbox-automation-testing/

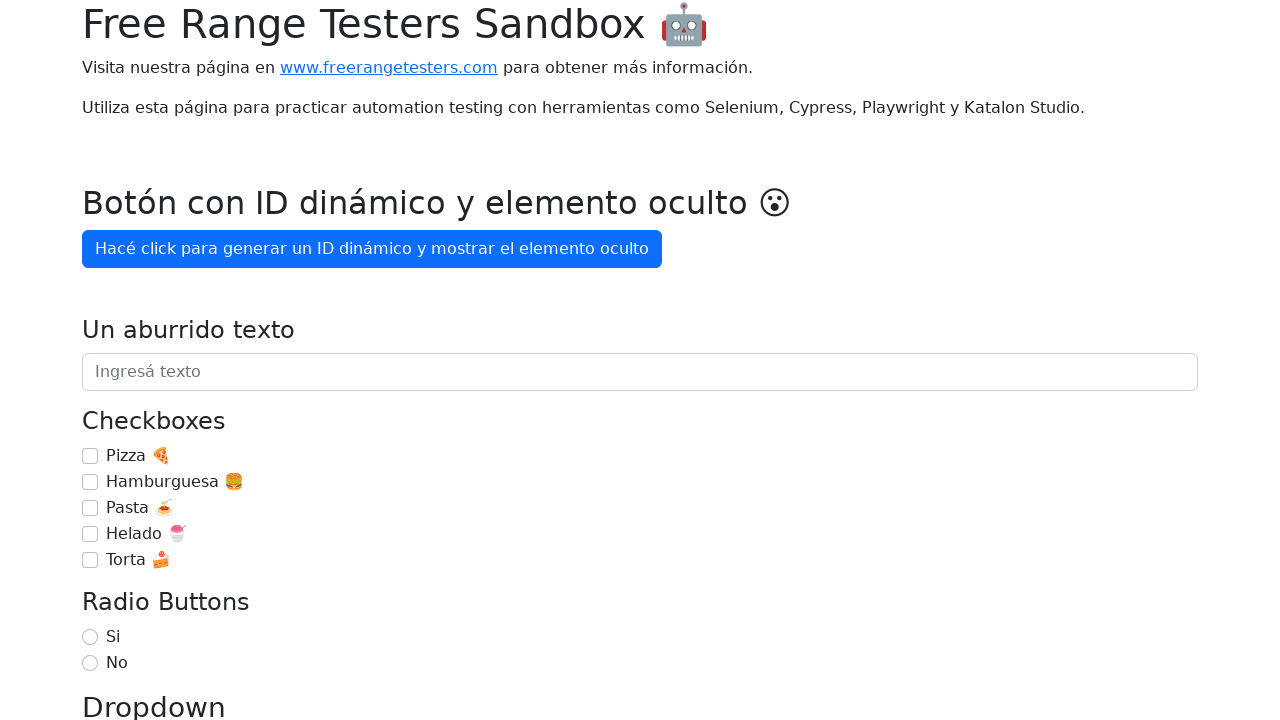

Clicked 'Mostrar popup' button to open the popup at (154, 361) on internal:role=button[name="Mostrar popup"i]
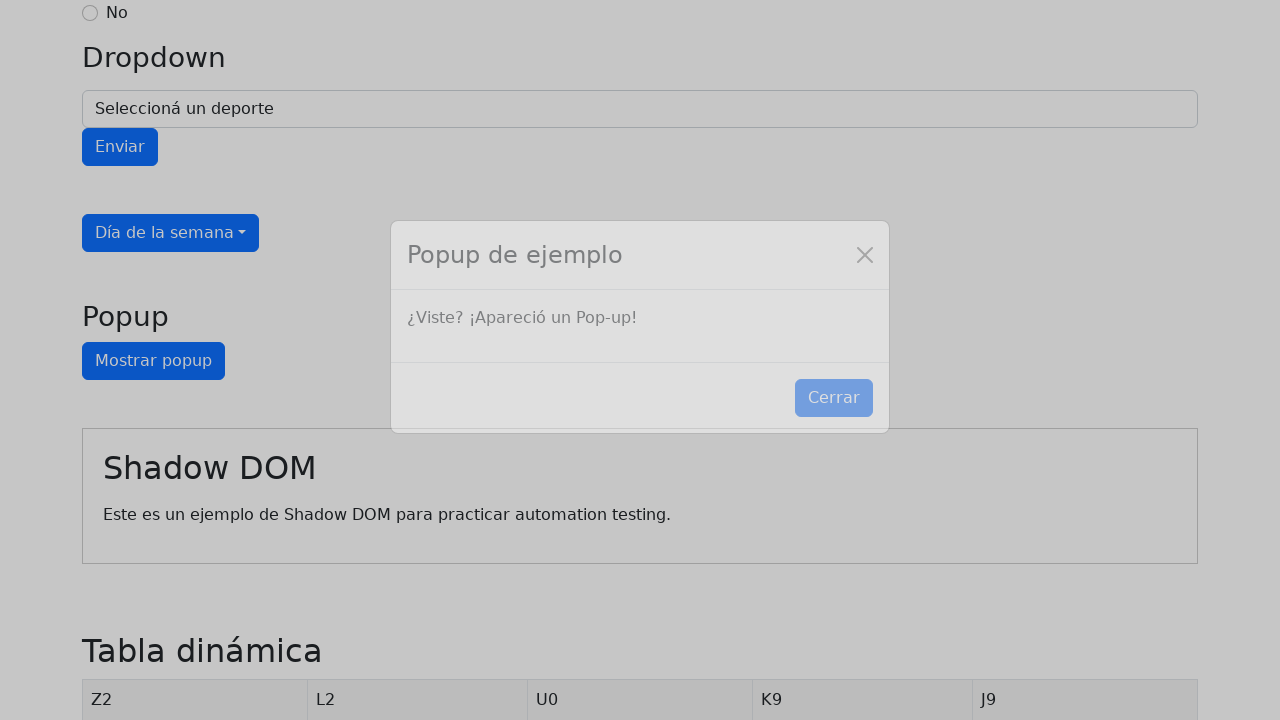

Popup text '¿Viste? ¡Apareció un Pop-up!' became visible
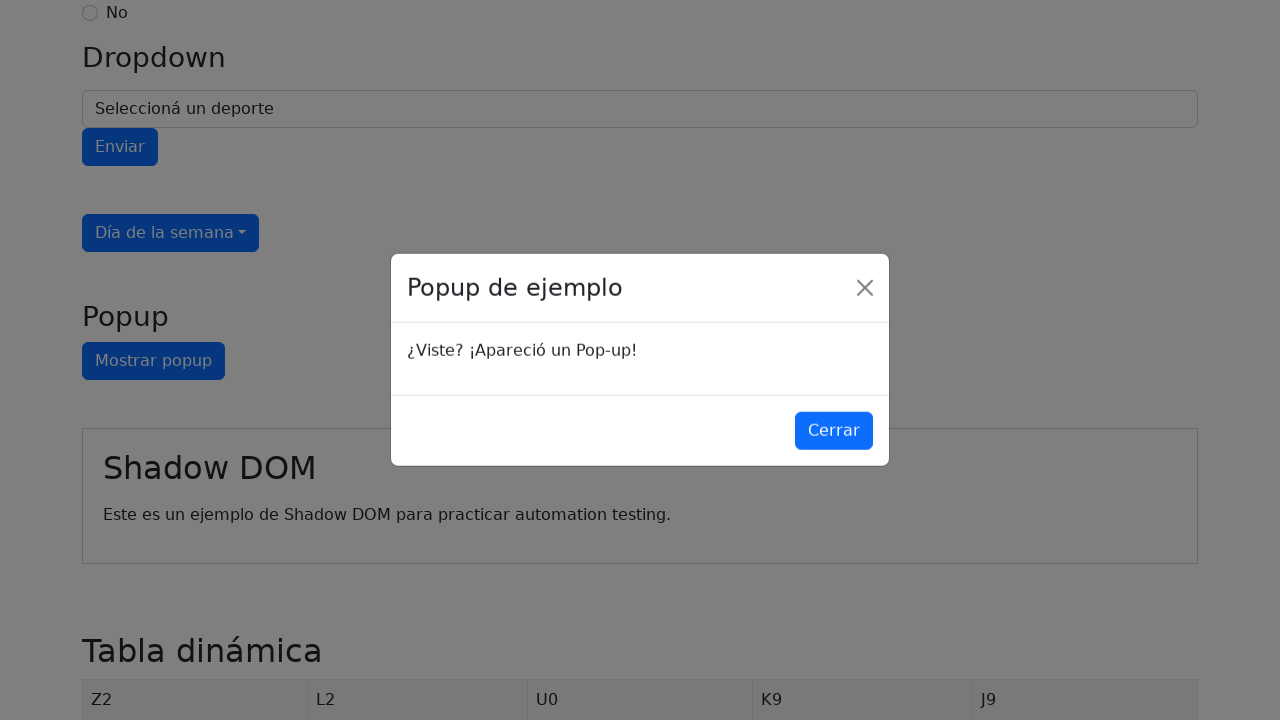

Clicked 'Cerrar' button to close the popup at (834, 431) on internal:role=button[name="Cerrar"i]
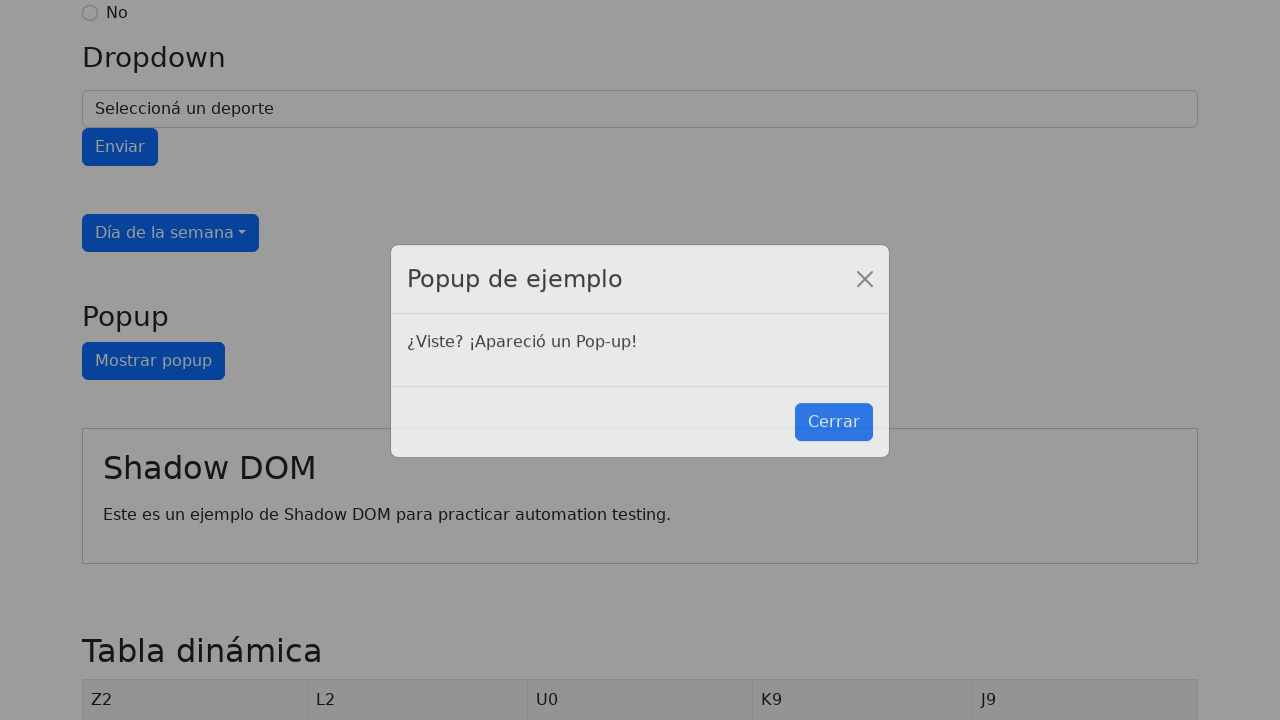

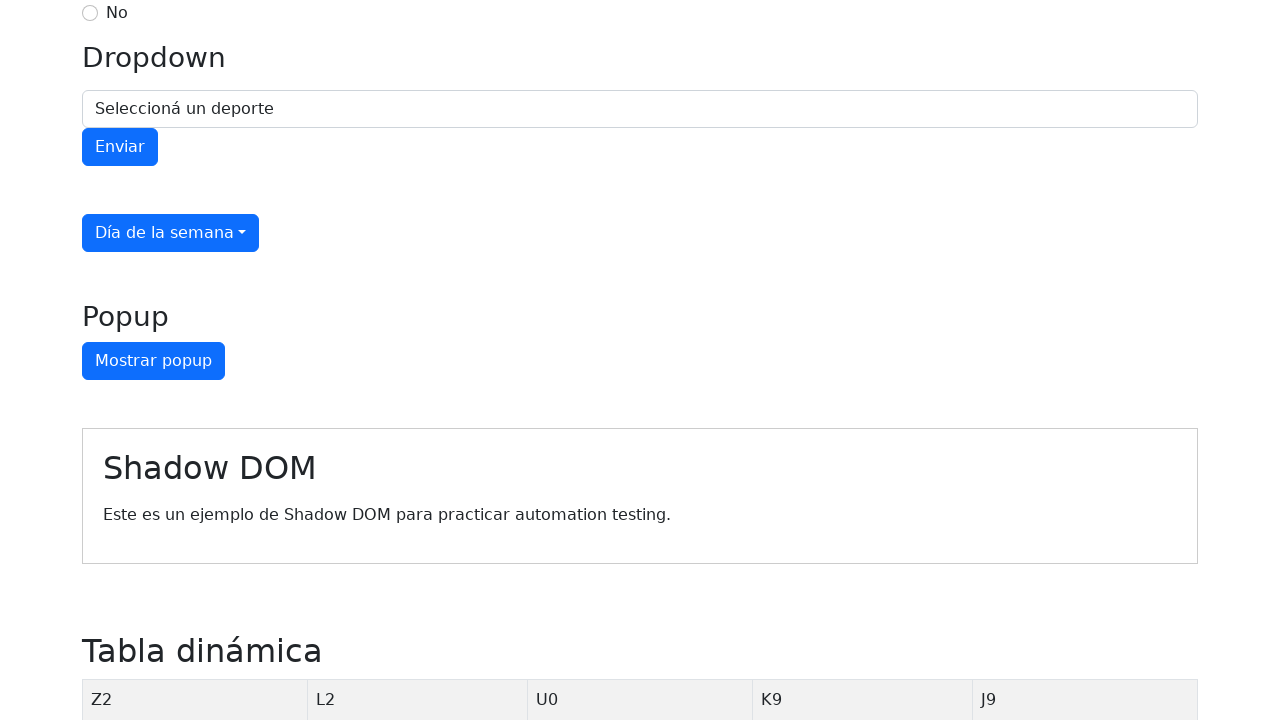